Tests the search functionality by entering "agile" as a search term, clicking the submit button, and verifying that search results are displayed.

Starting URL: http://mock.agiletrailblazers.com/

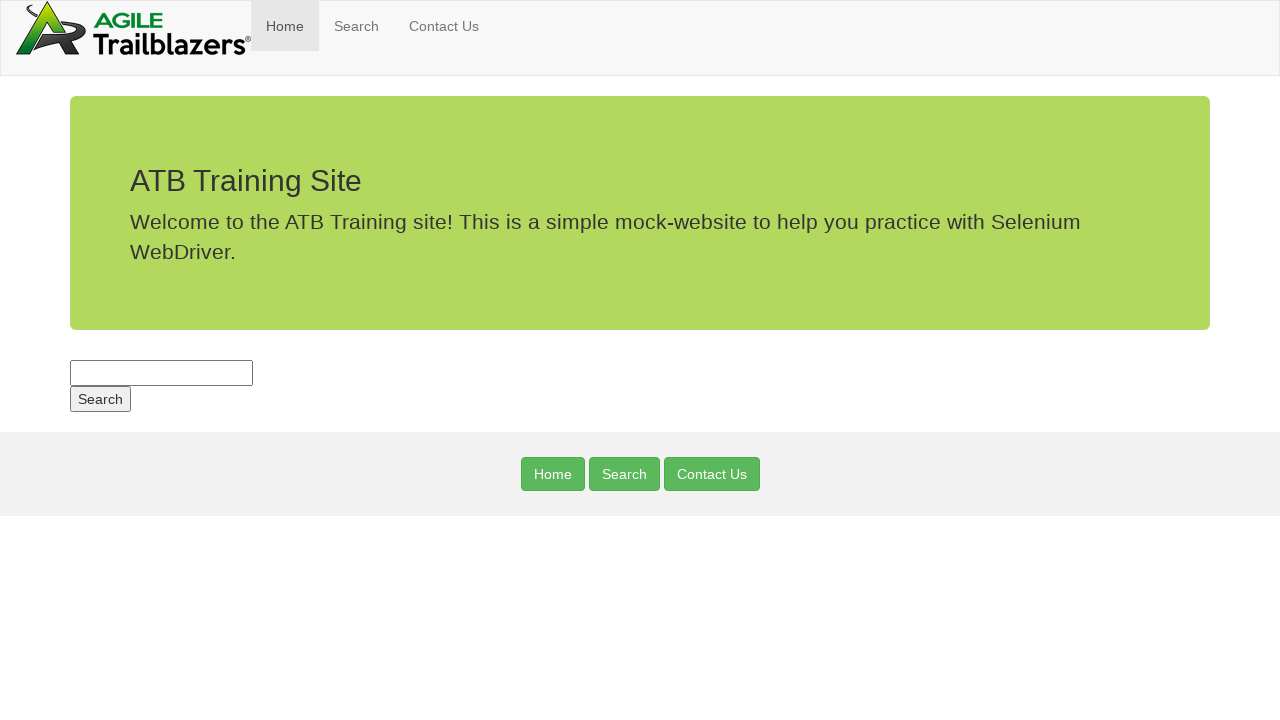

Filled search box with 'agile' on #s
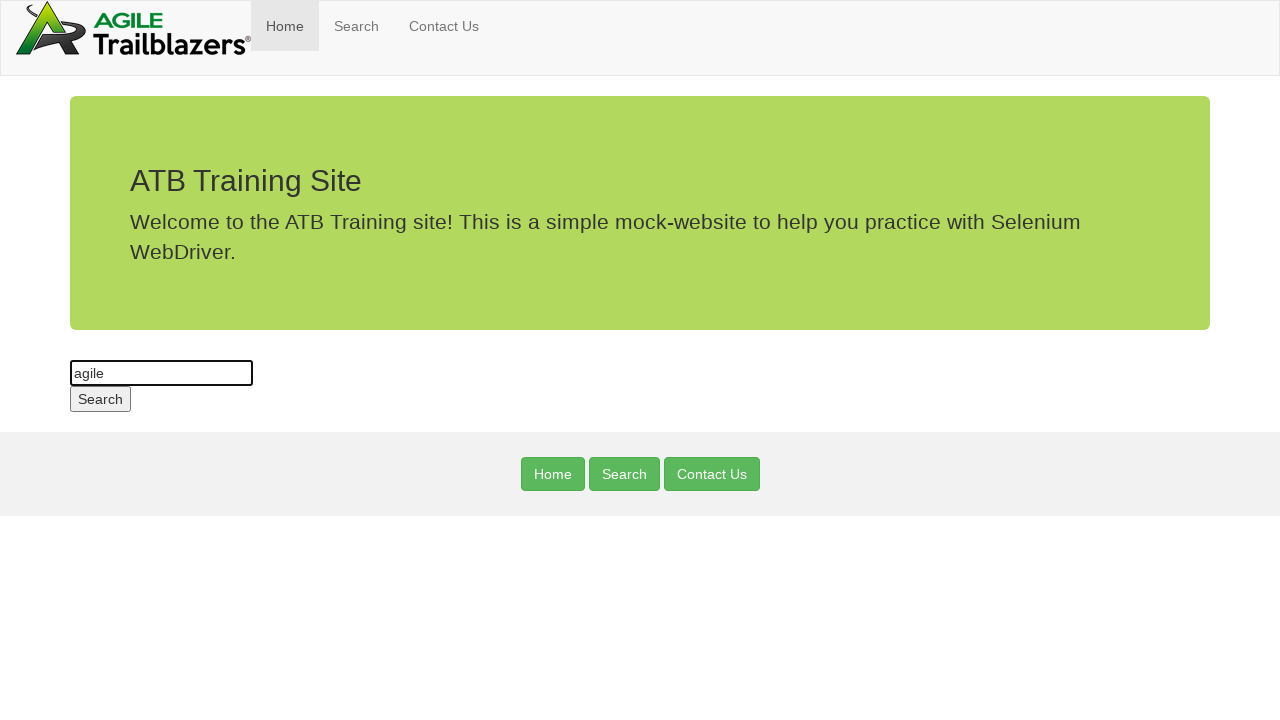

Clicked submit button to perform search at (100, 399) on #submit-button
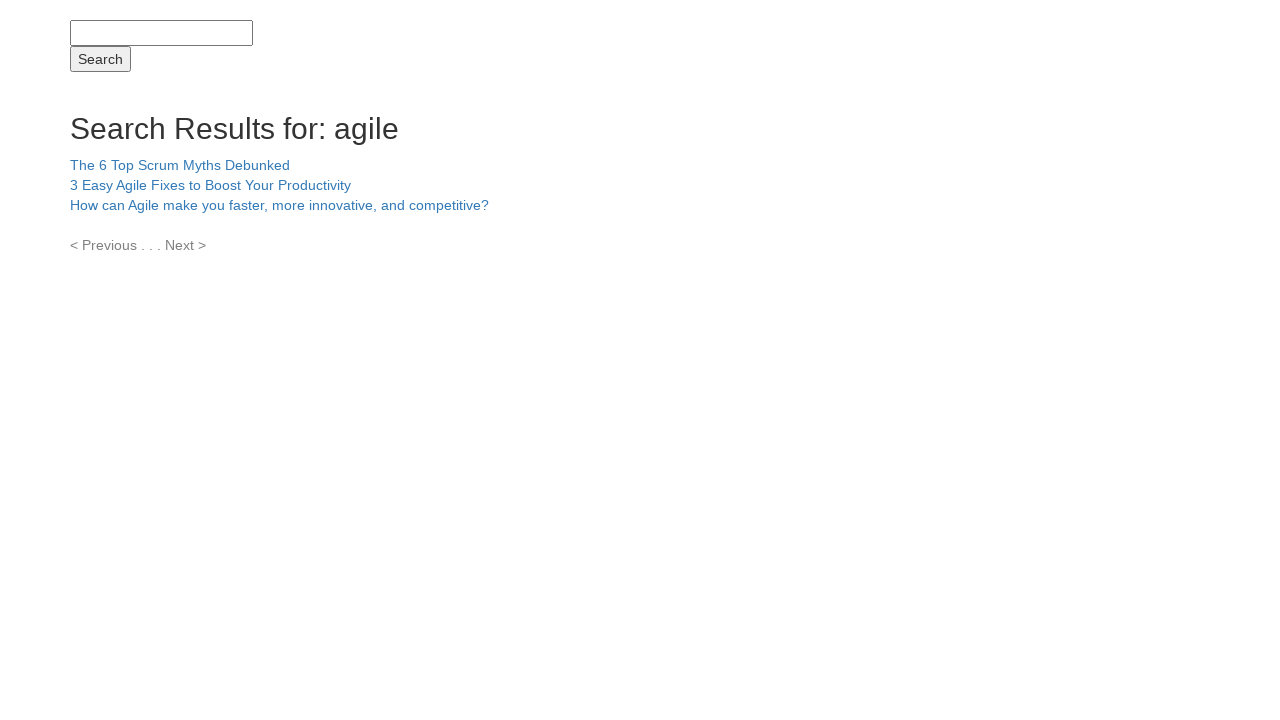

Search results displayed with search title visible
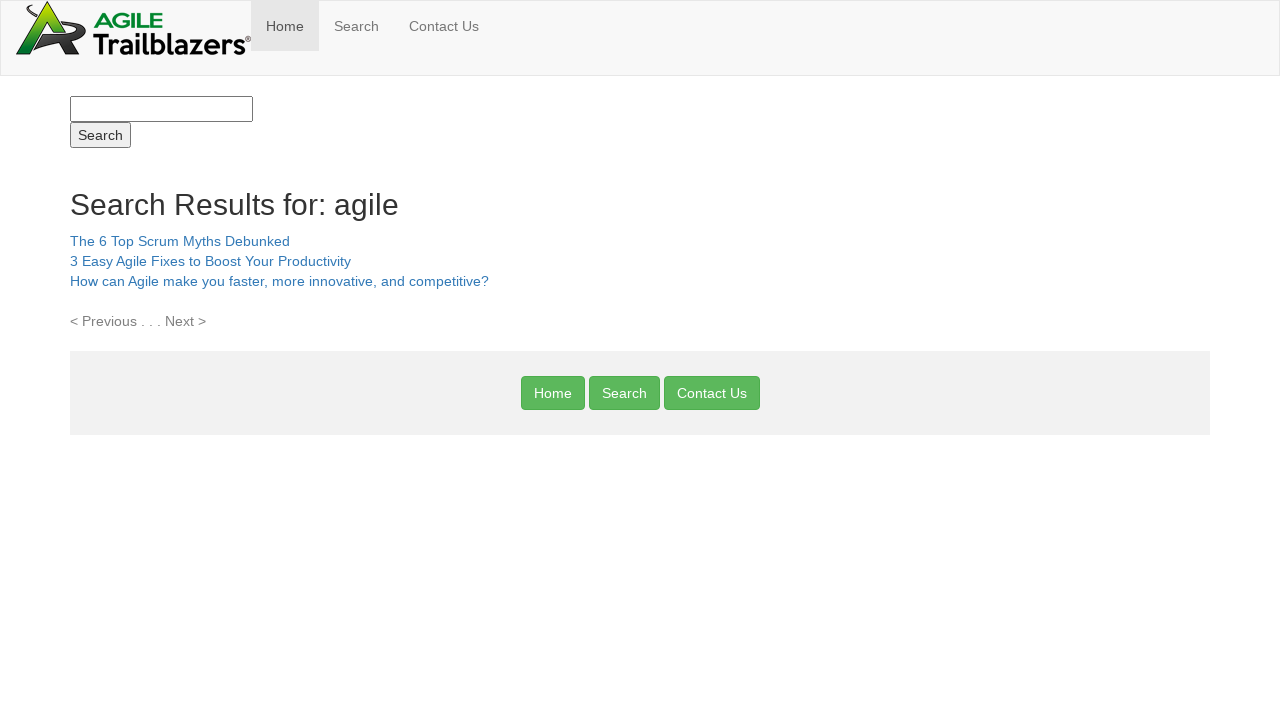

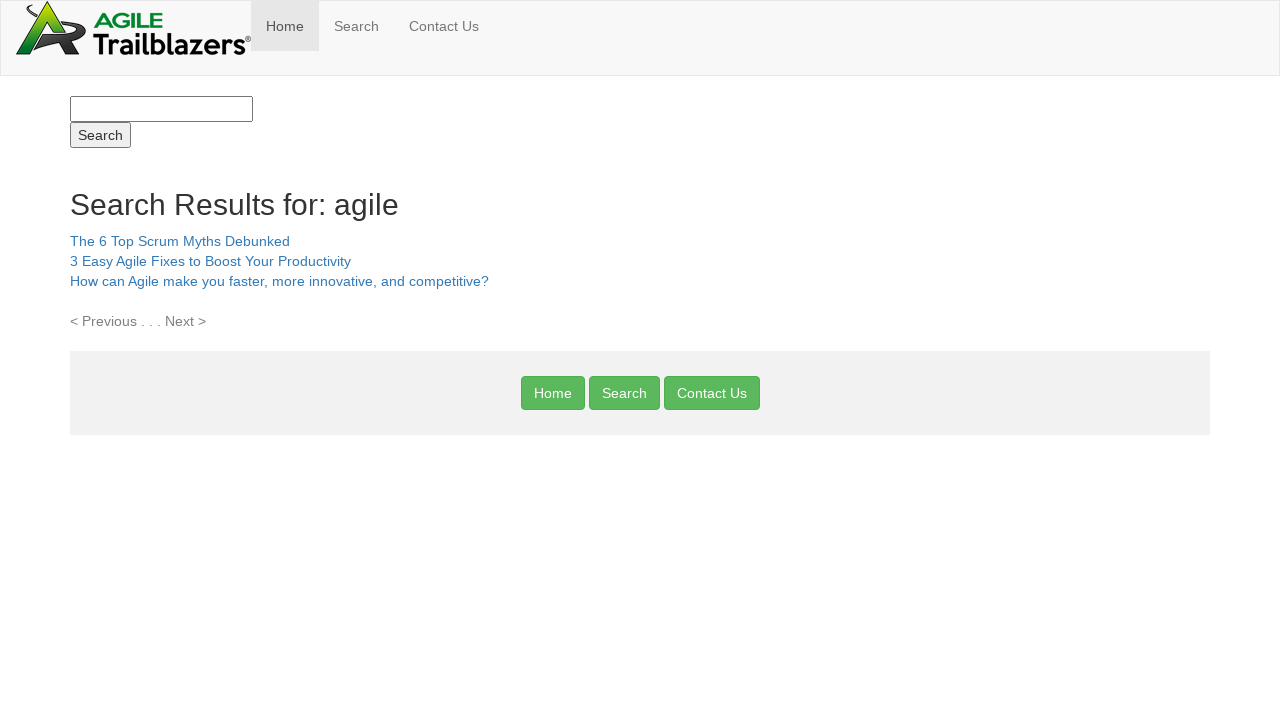